Navigates to the Purplle website and verifies it loads successfully

Starting URL: https://www.purplle.com/

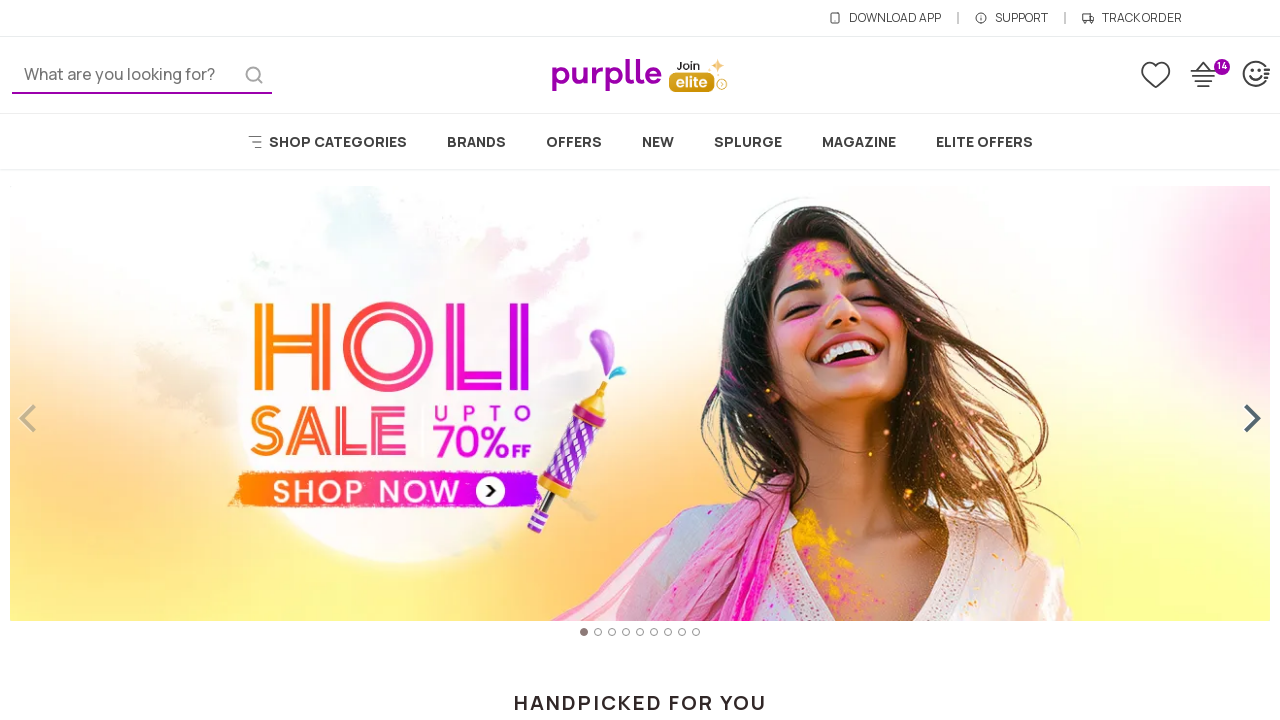

Purplle website DOM content loaded
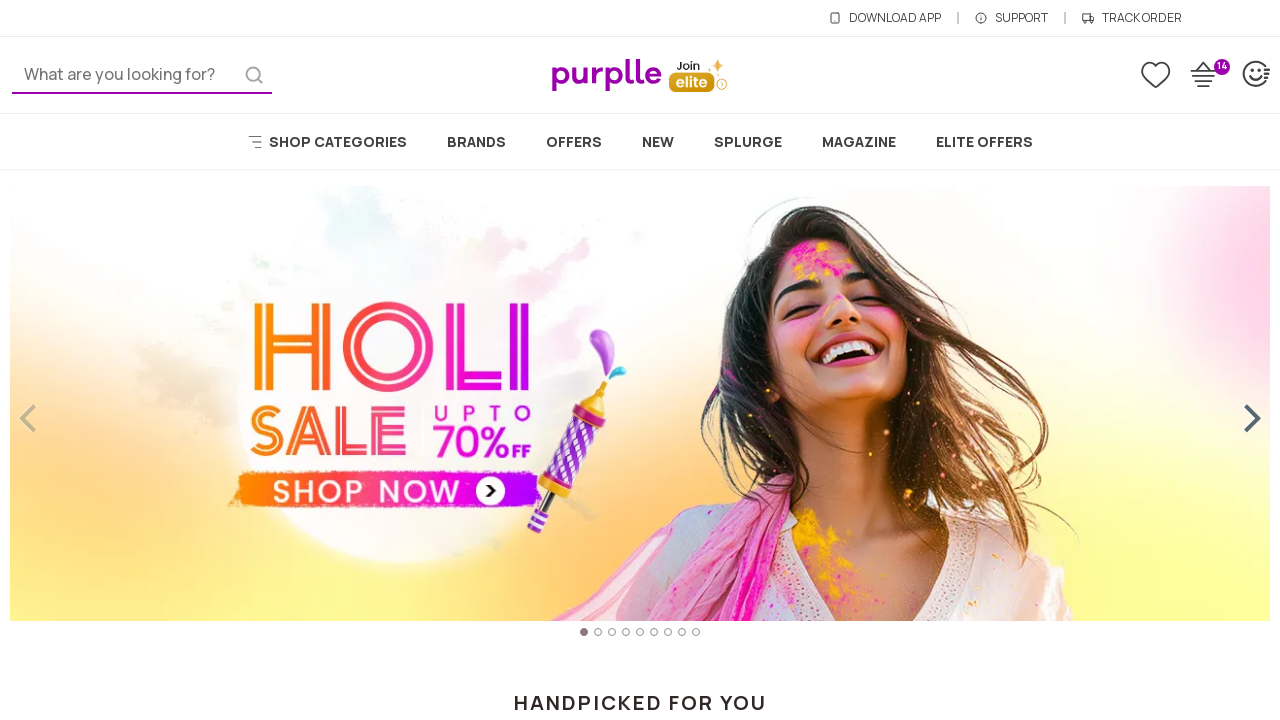

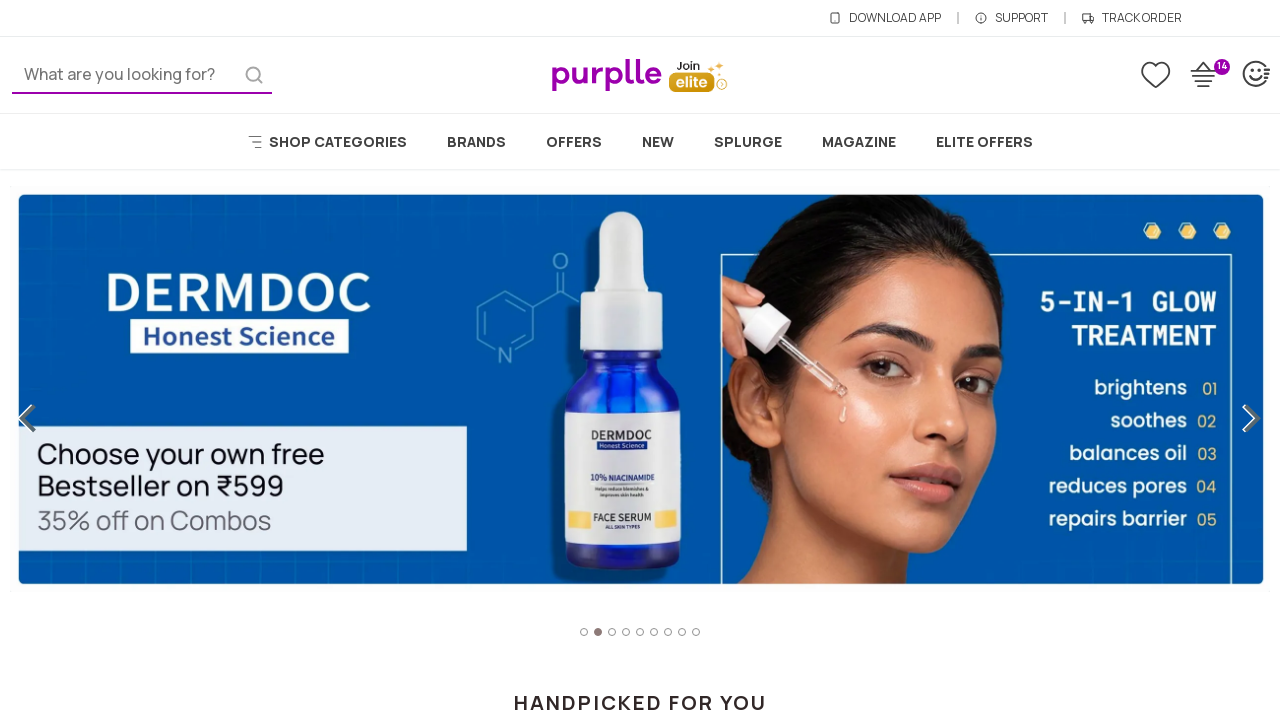